Verifies the Tesla France homepage loads correctly and checks the page title and meta description

Starting URL: https://www.tesla.com/fr_FR/

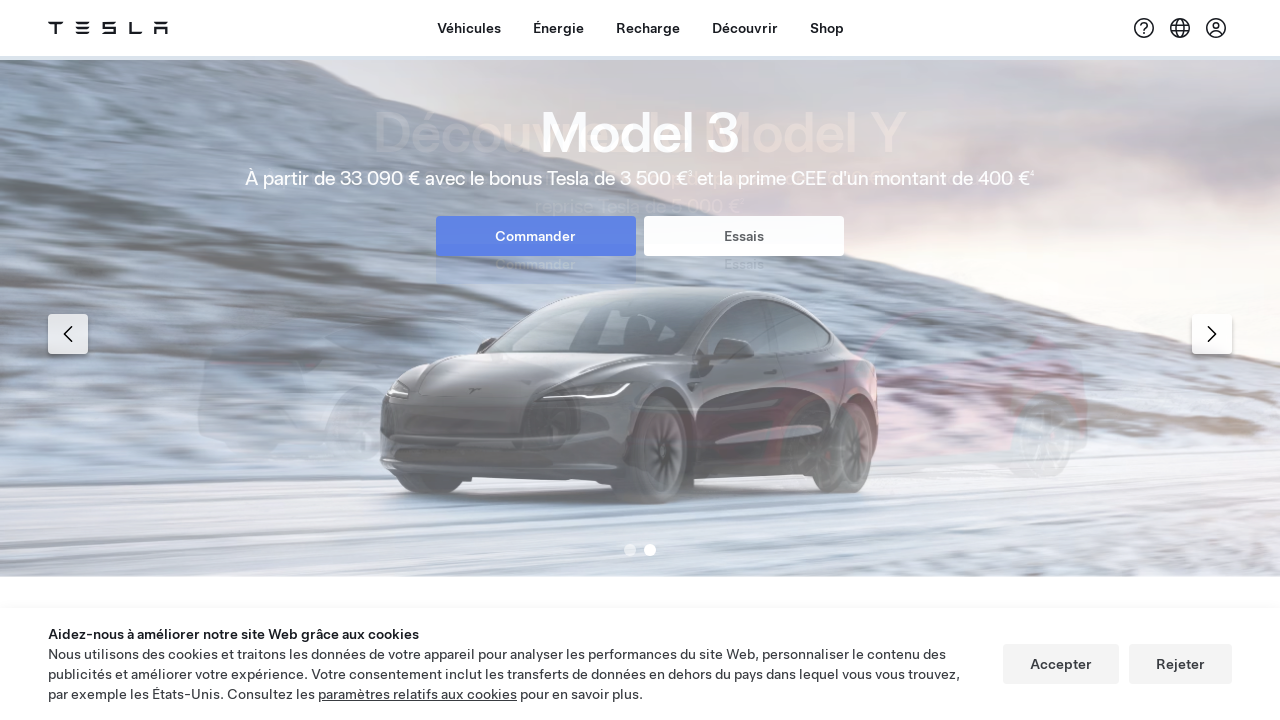

Waited for page to reach domcontentloaded state
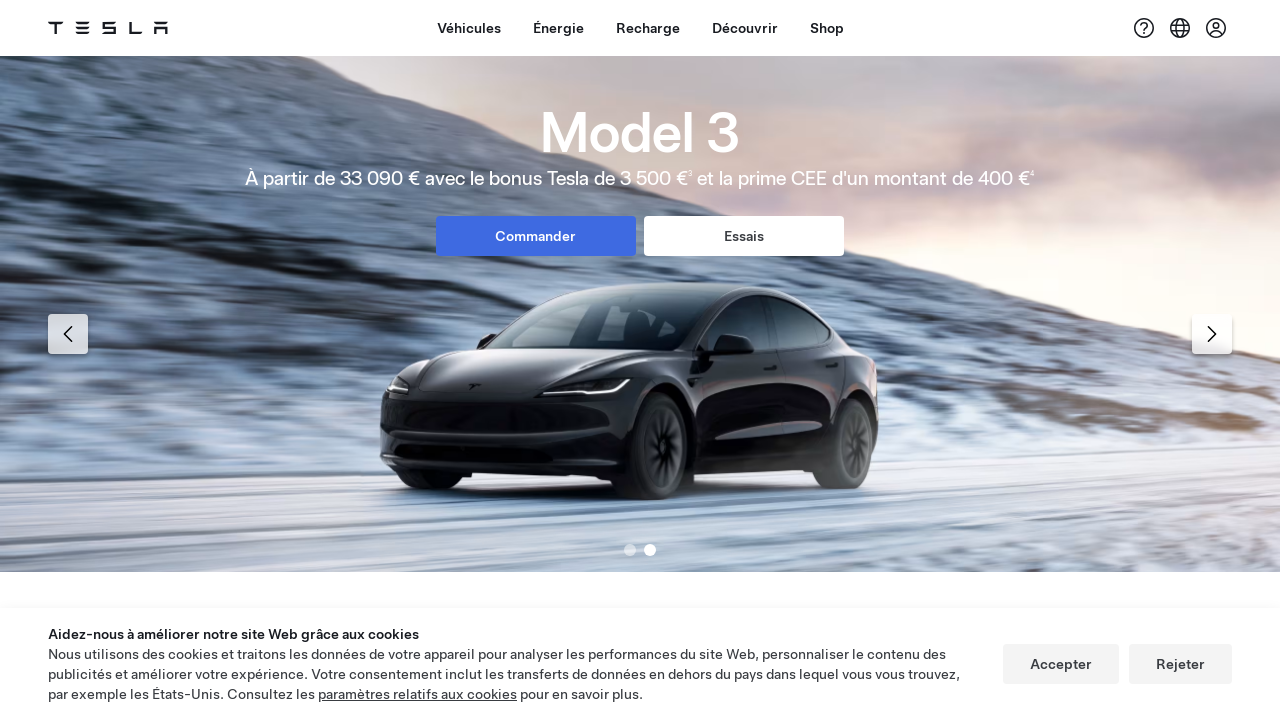

Retrieved page title
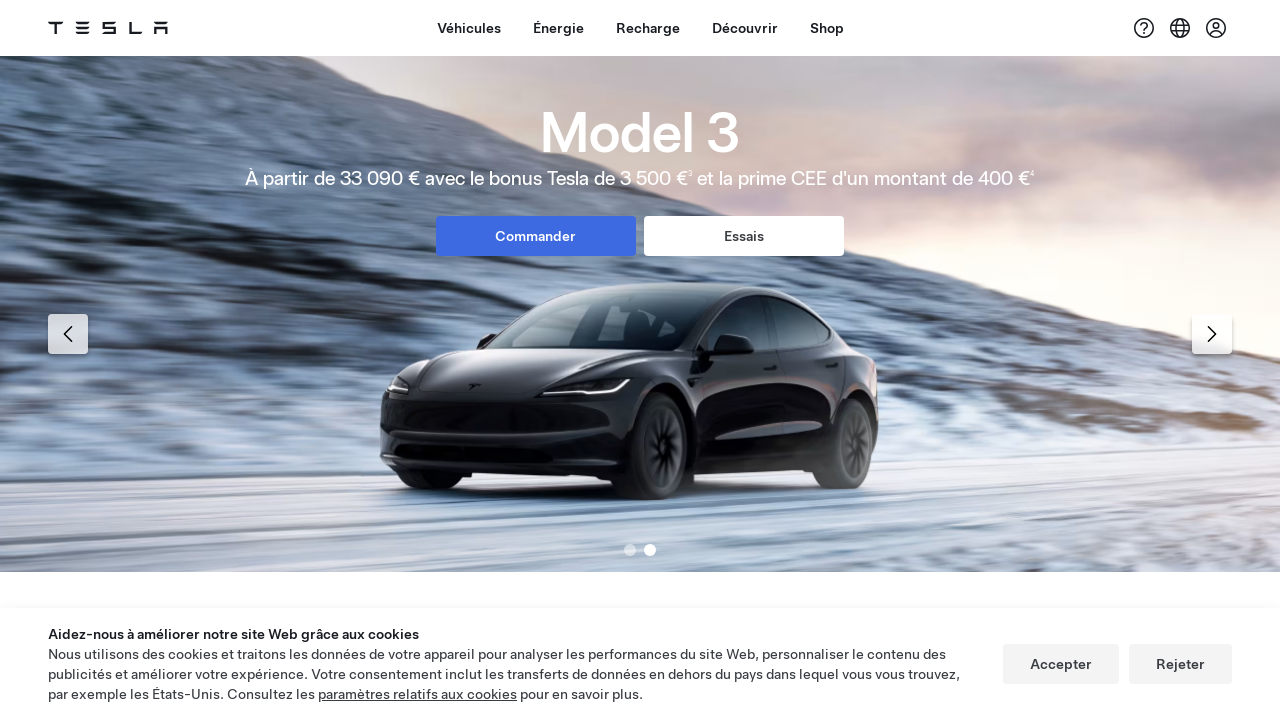

Verified page title contains 'Tesla'
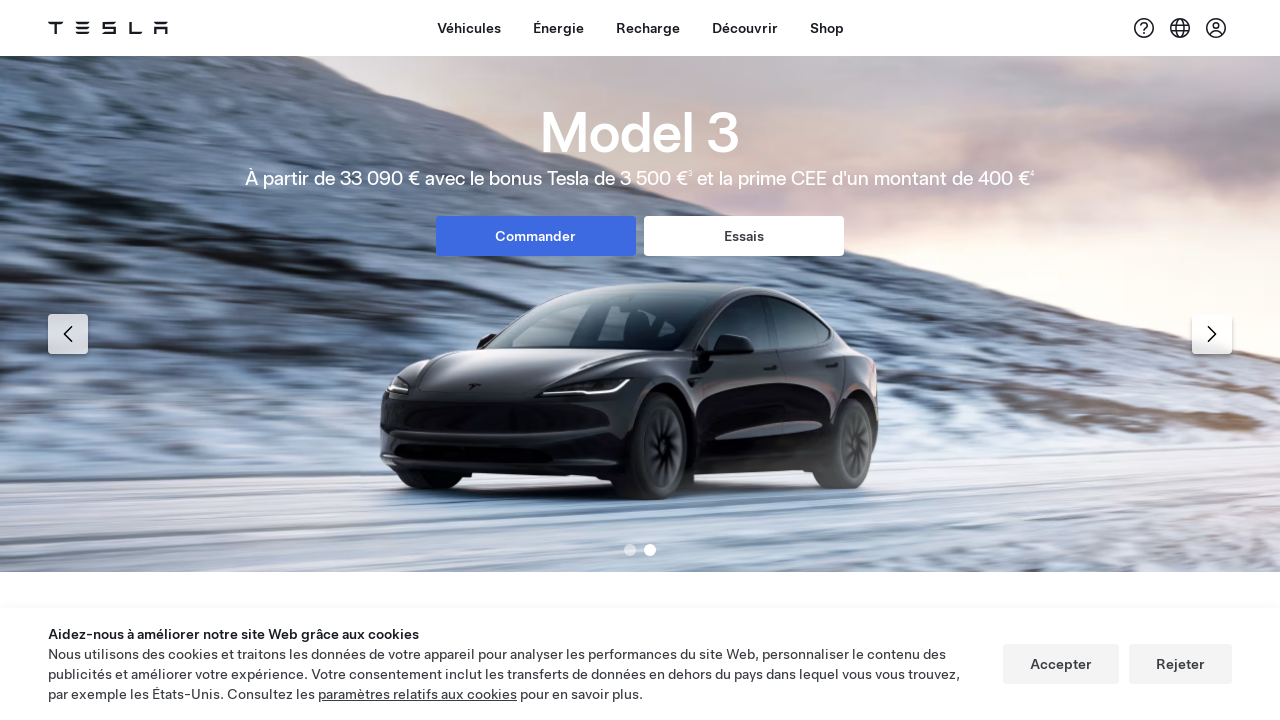

Retrieved meta description attribute
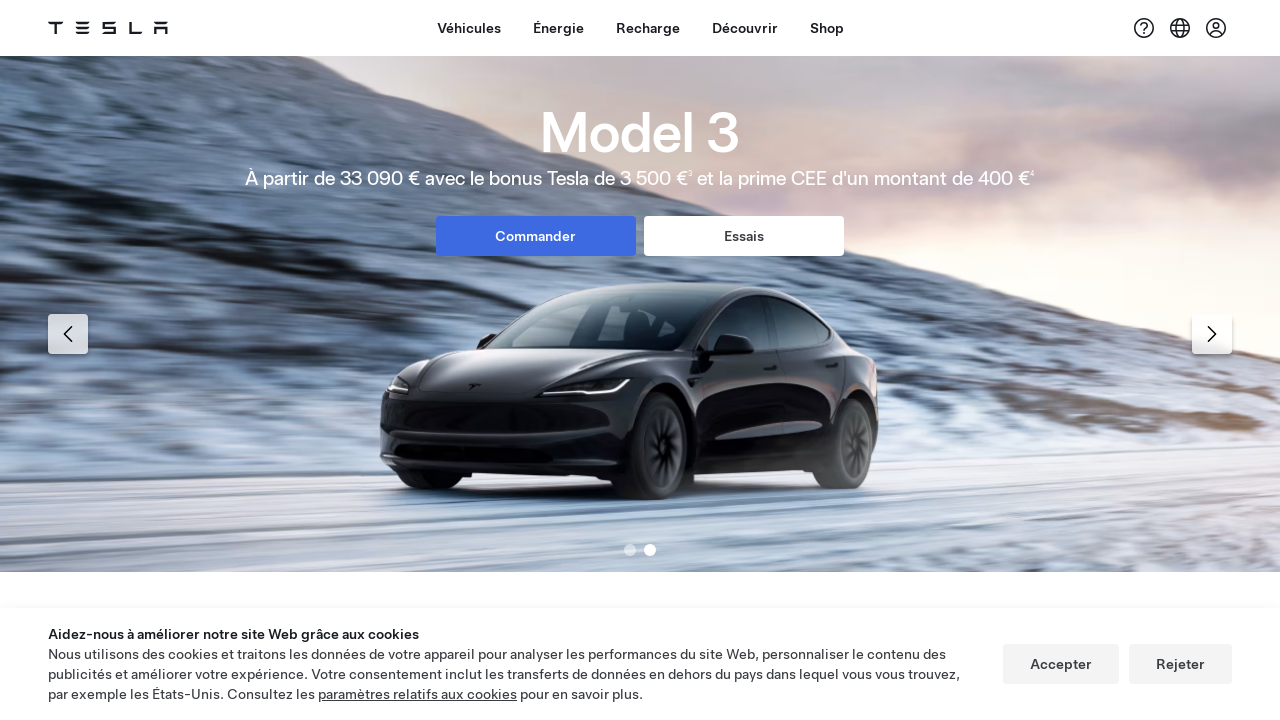

Verified meta description exists and is not empty
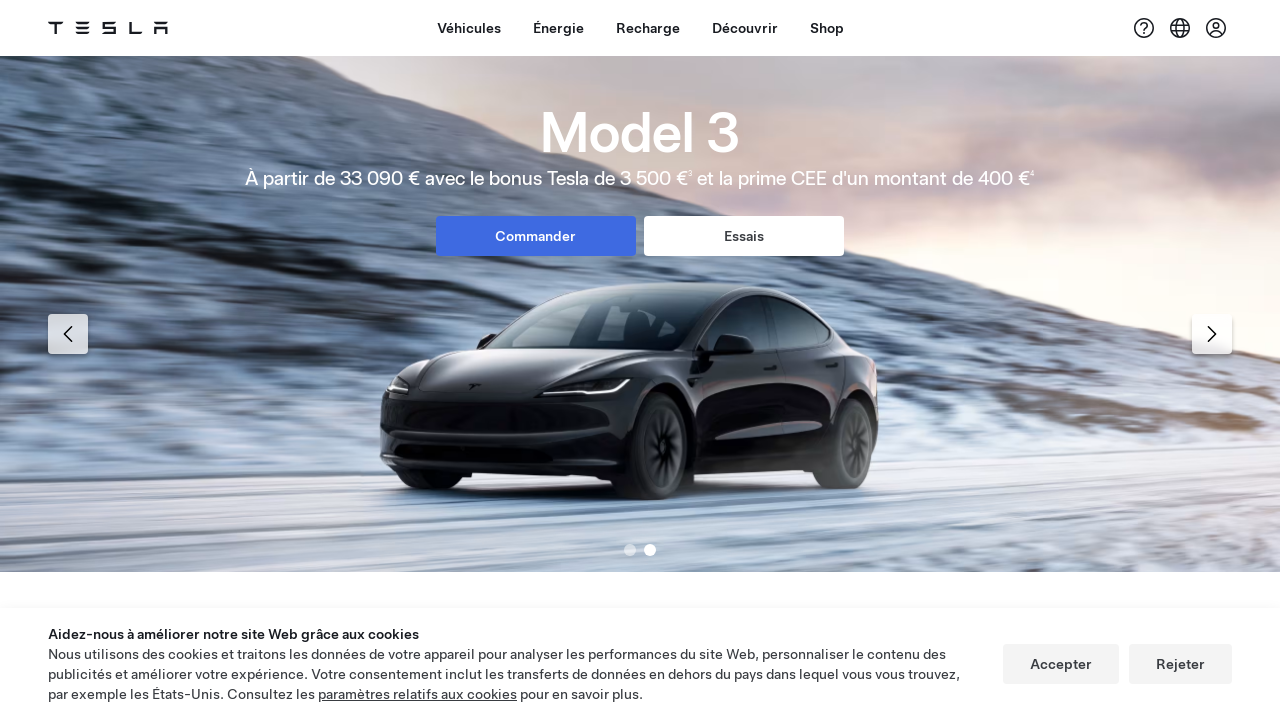

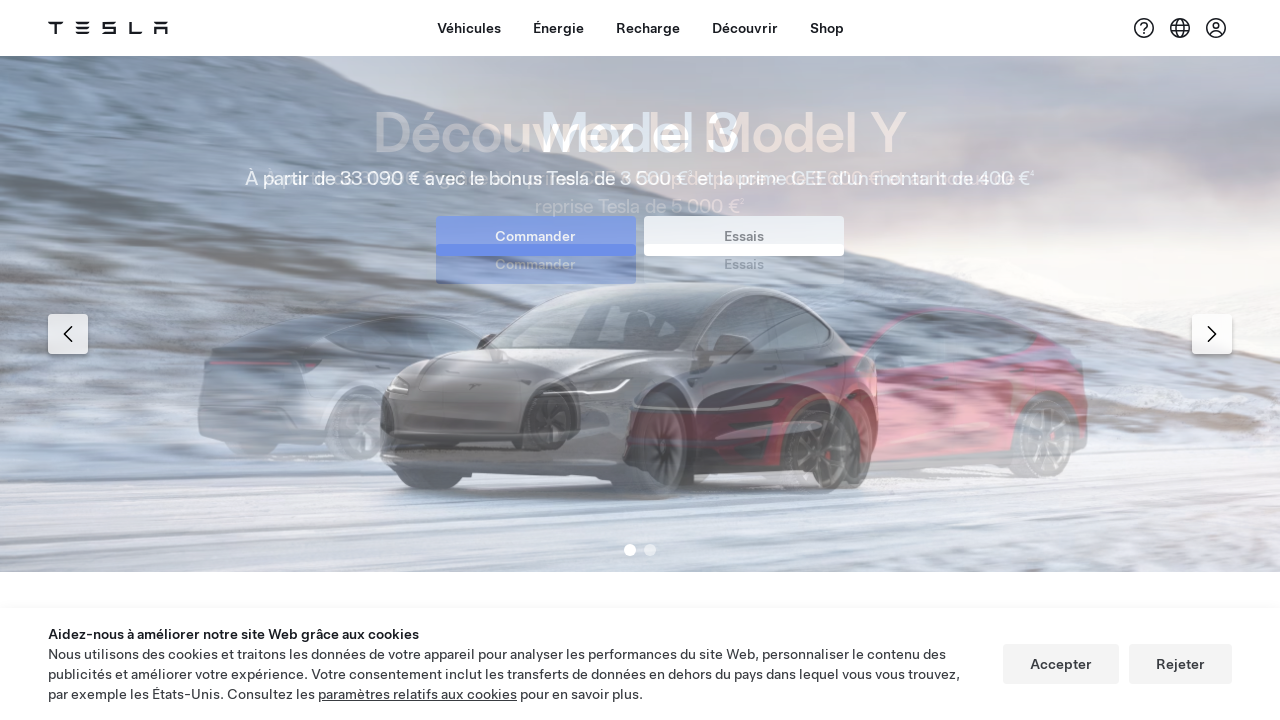